Tests the mortgage calculator by clearing the home value field and entering a new home value of 900000

Starting URL: https://www.mortgagecalculator.org/

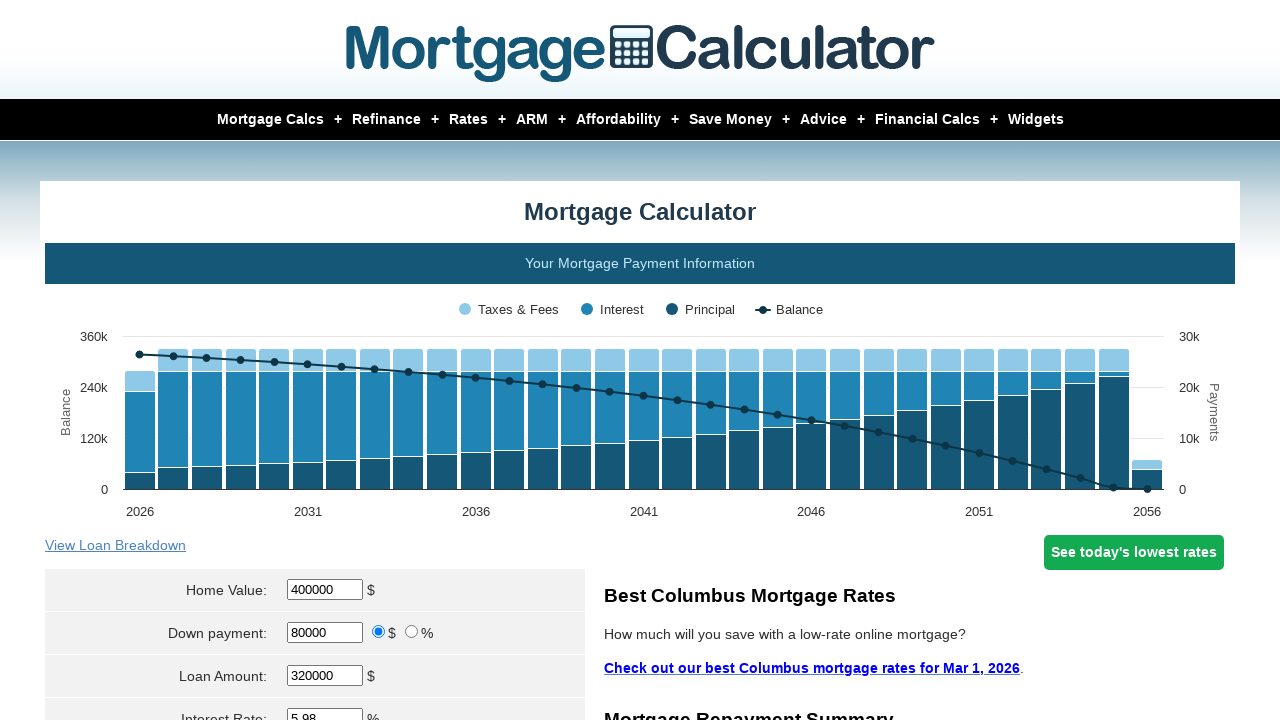

Cleared the home value field on #homeval
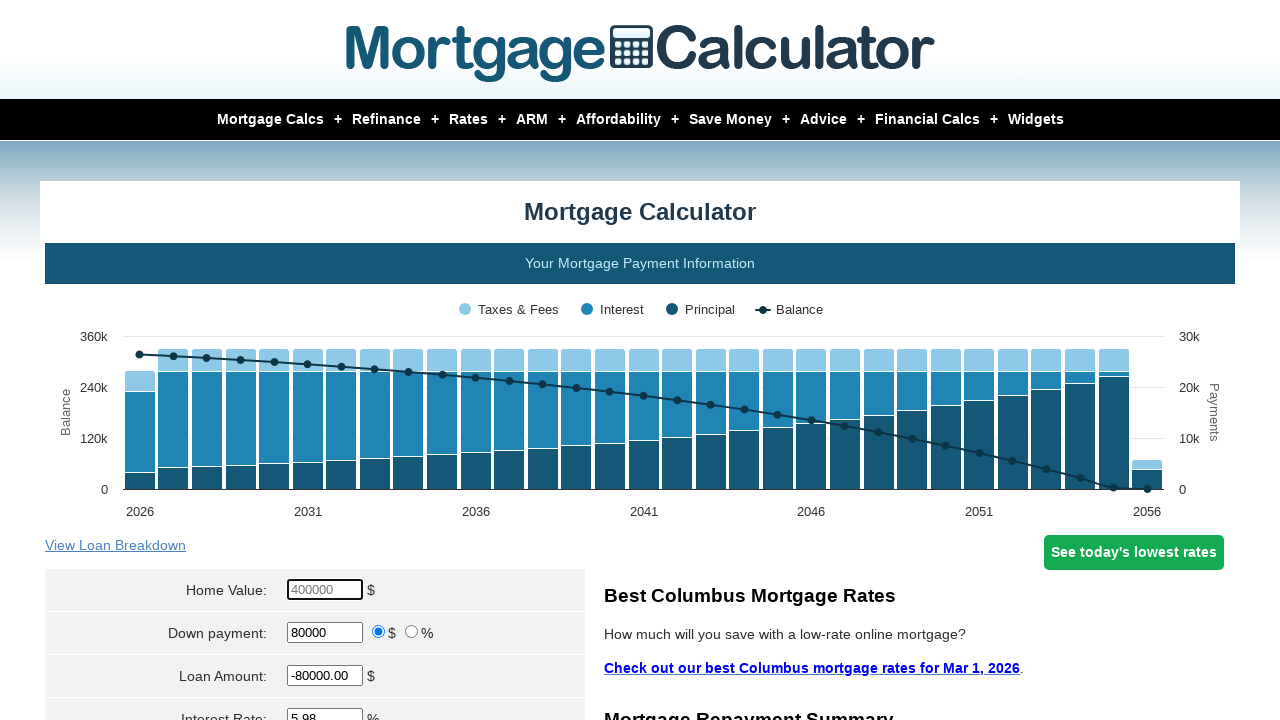

Entered new home value of 900000 in the home value field on #homeval
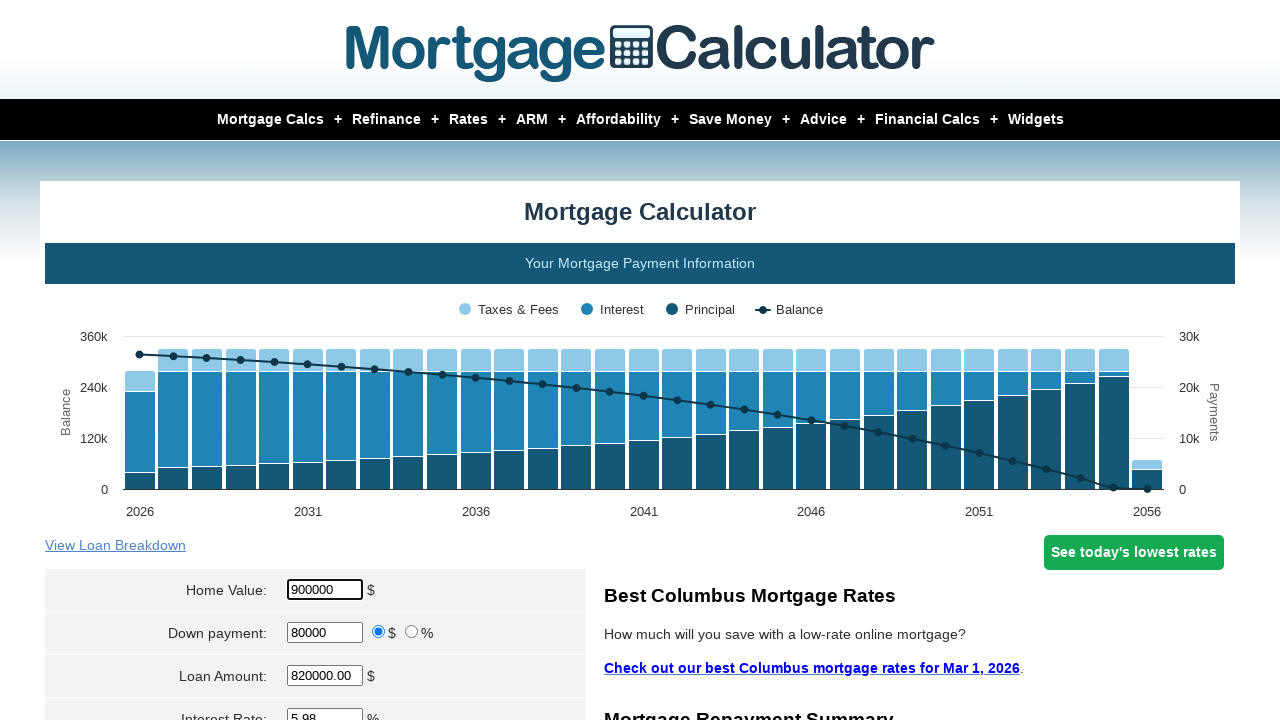

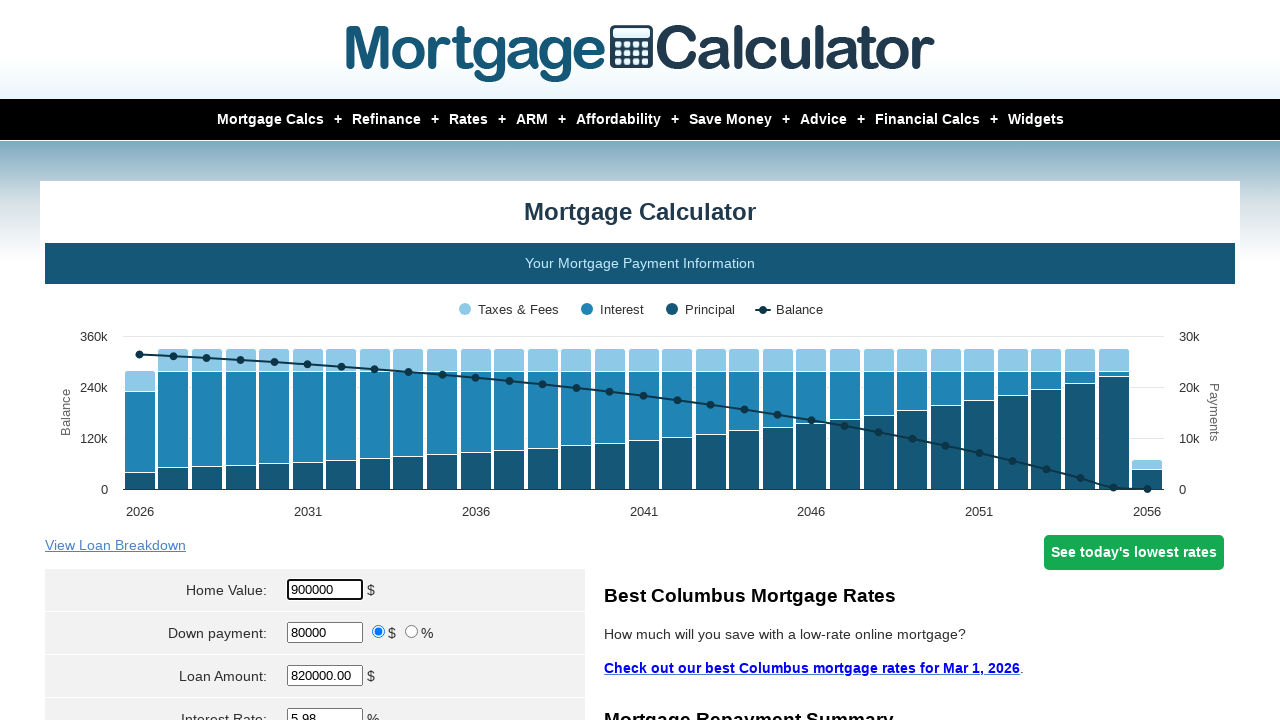